Tests browser window handling by opening a new window, switching to it, filling an email field, closing it, switching back to parent window, and then opening multiple windows.

Starting URL: https://www.leafground.com/window.xhtml

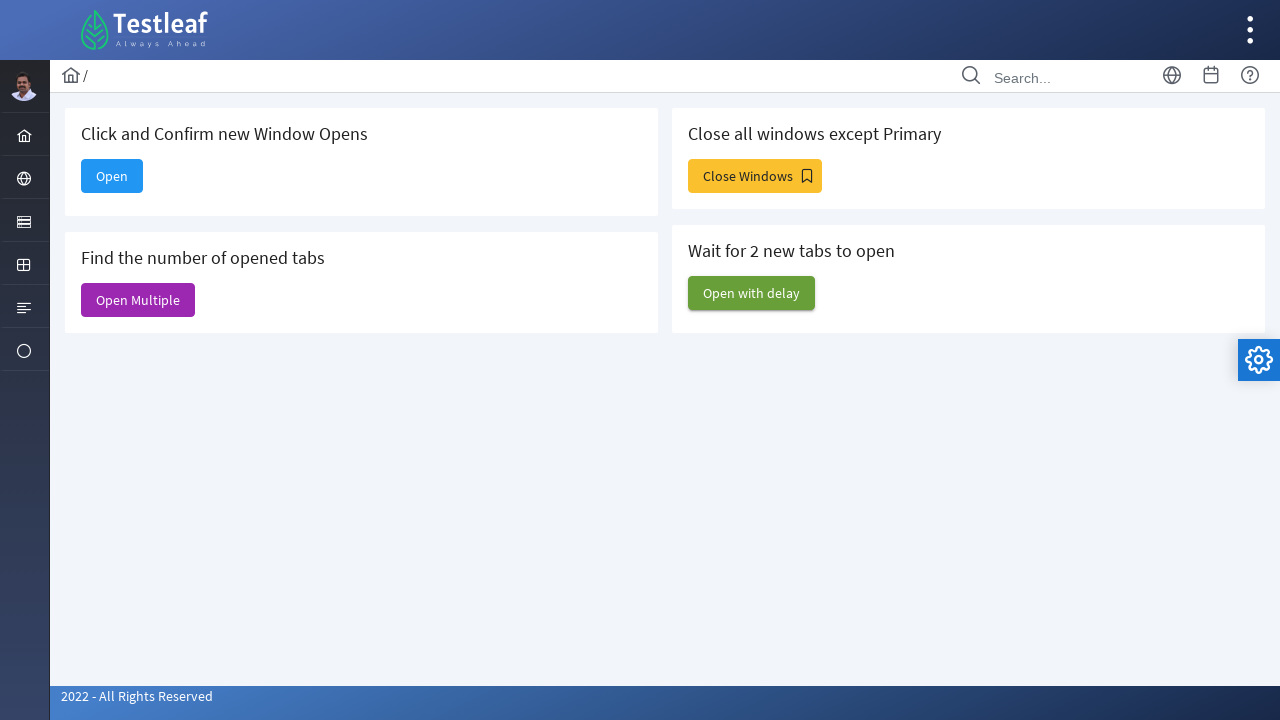

Clicked 'Open' button to open a new window at (112, 176) on xpath=//span[text()='Open']
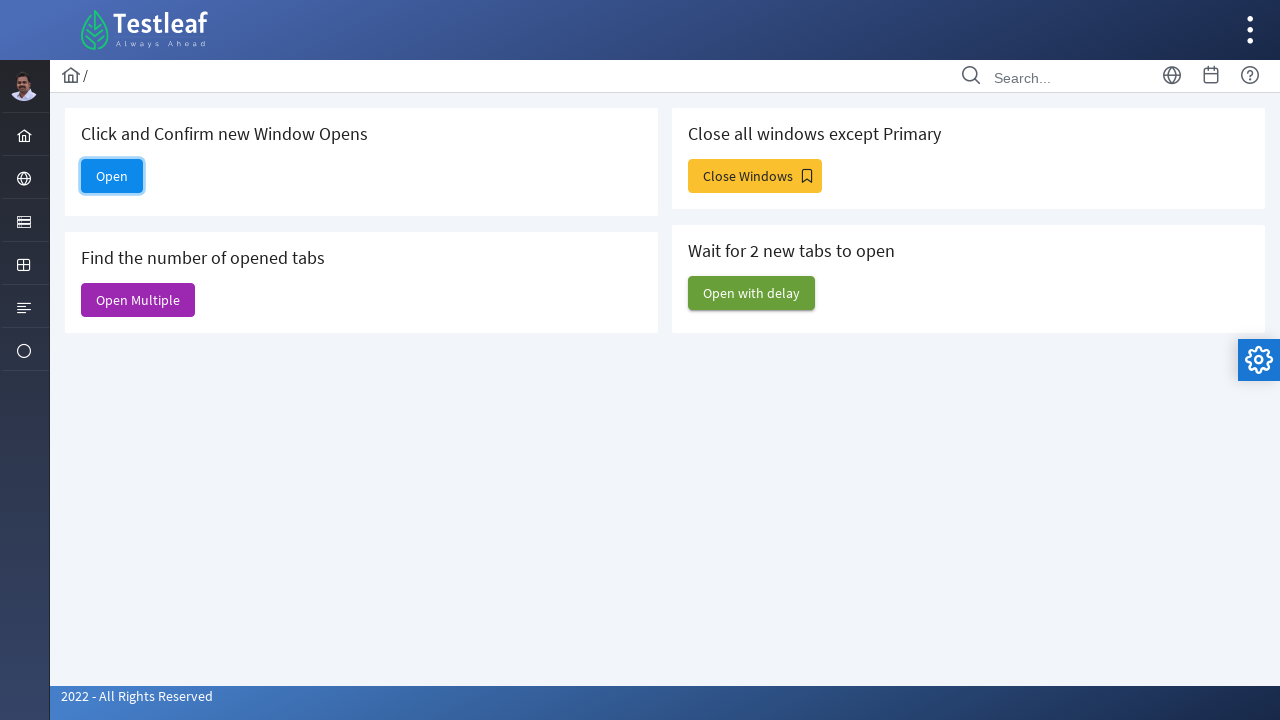

Child window opened and retrieved
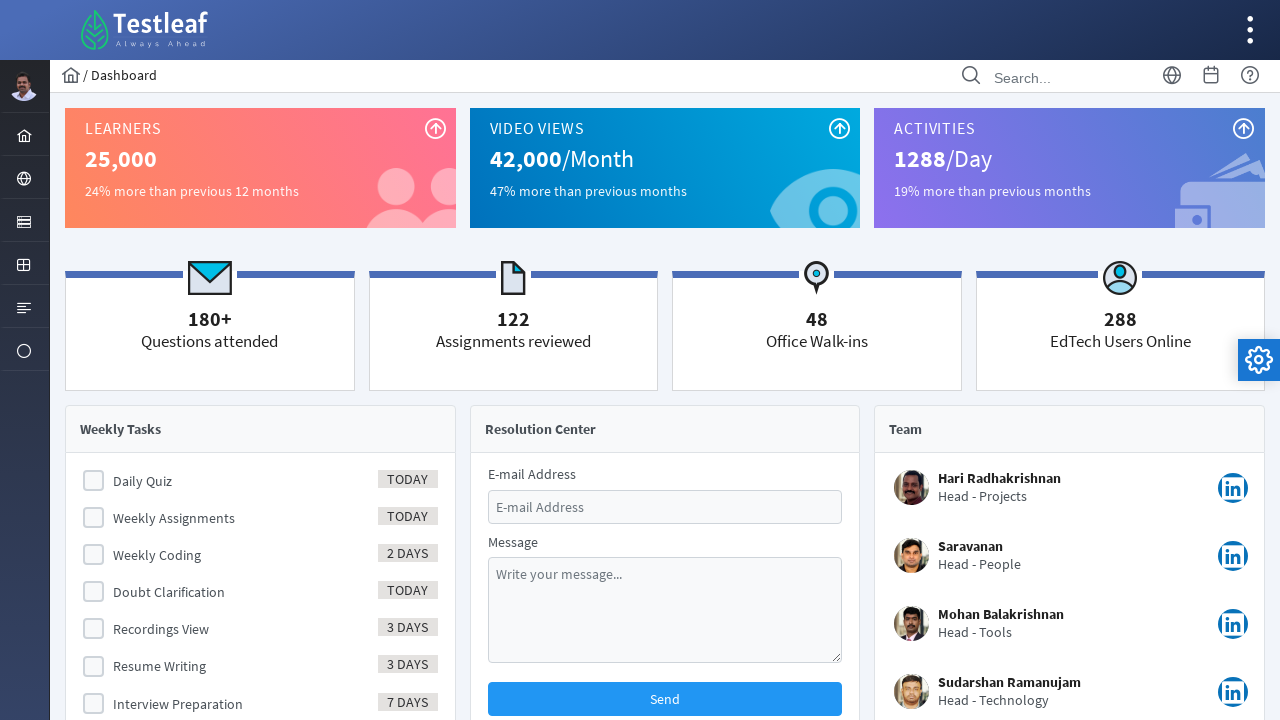

Child window finished loading
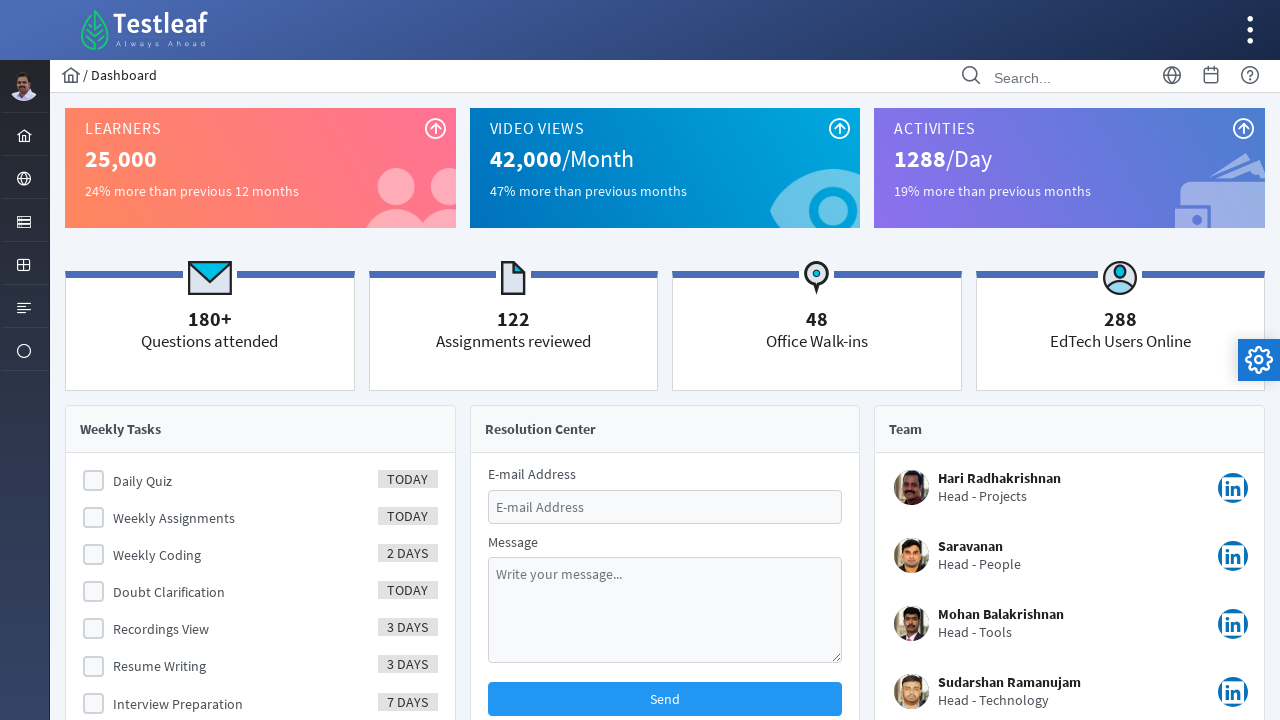

Child window title verified: Dashboard
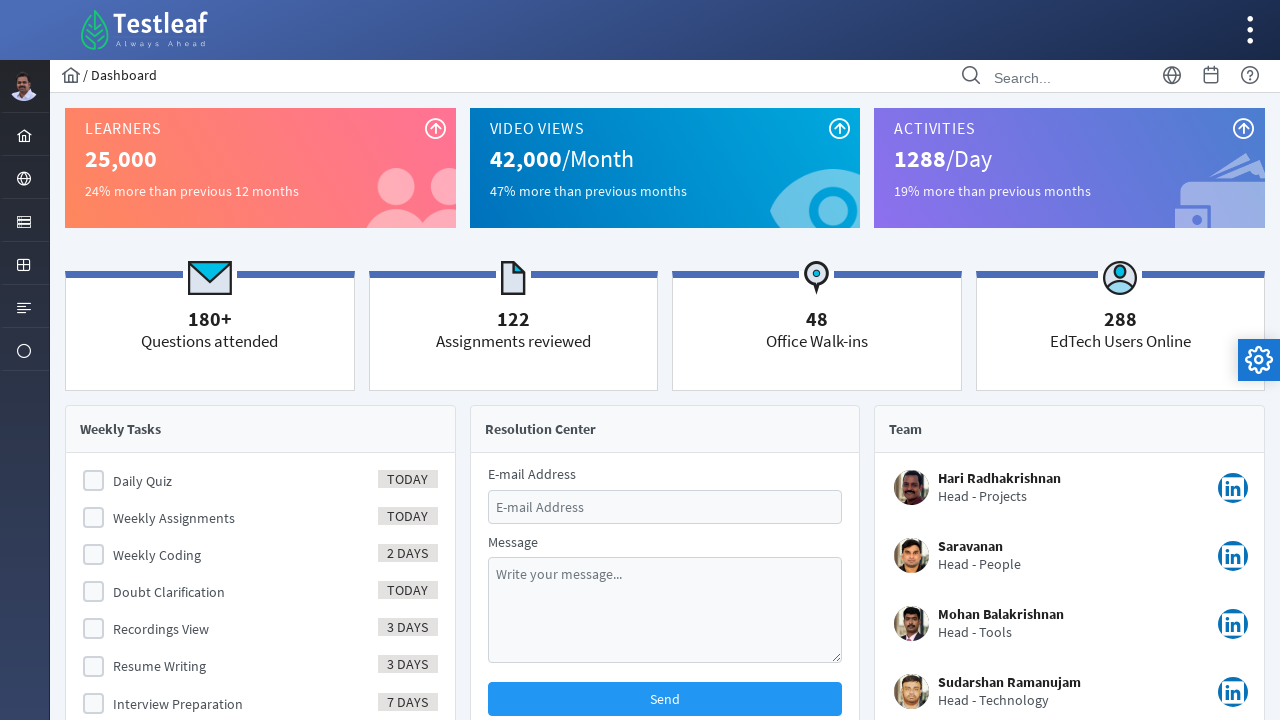

Filled email field in child window with 'testuser@automation.com' on #email
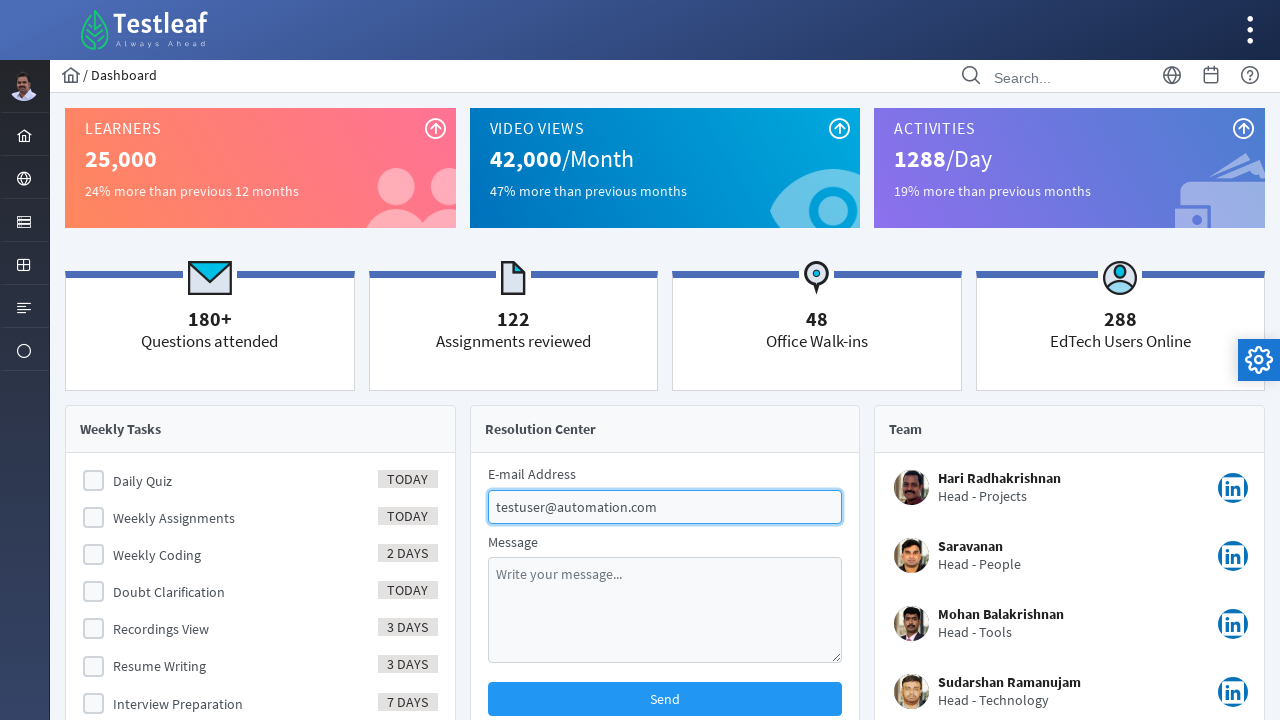

Closed child window
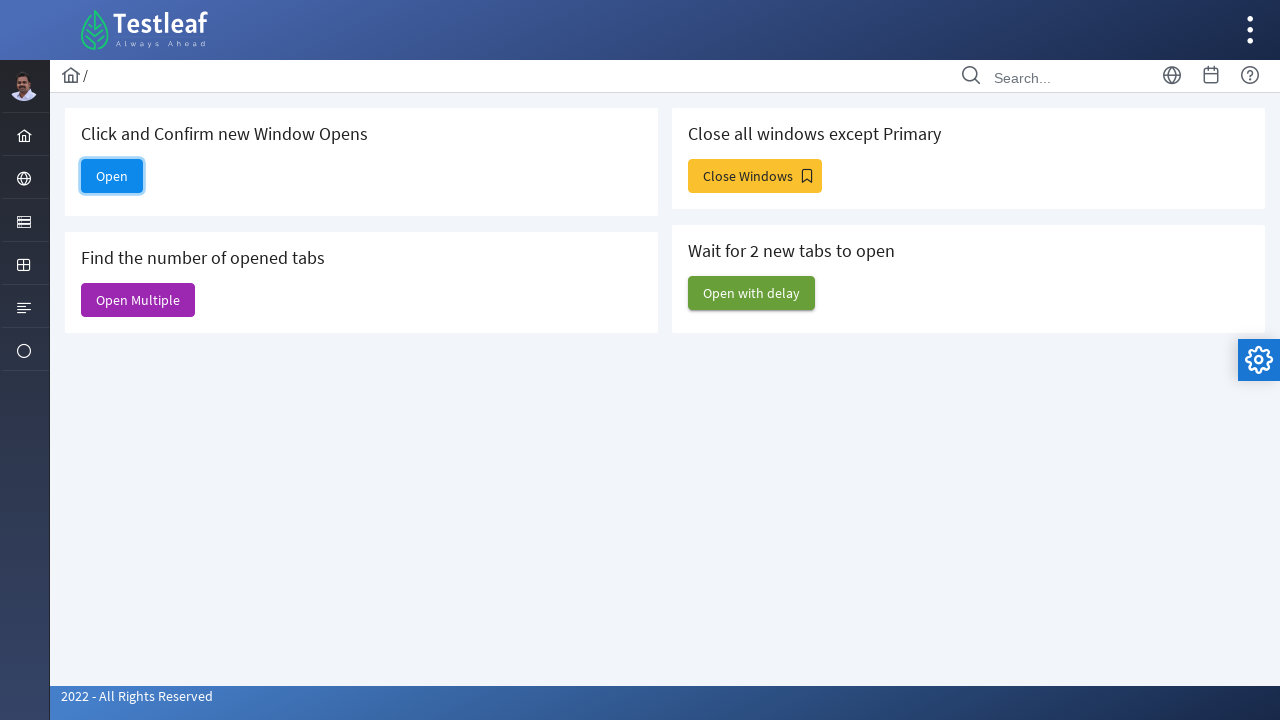

Clicked 'Open Multiple' button on parent window at (138, 300) on xpath=//span[text()='Open Multiple']
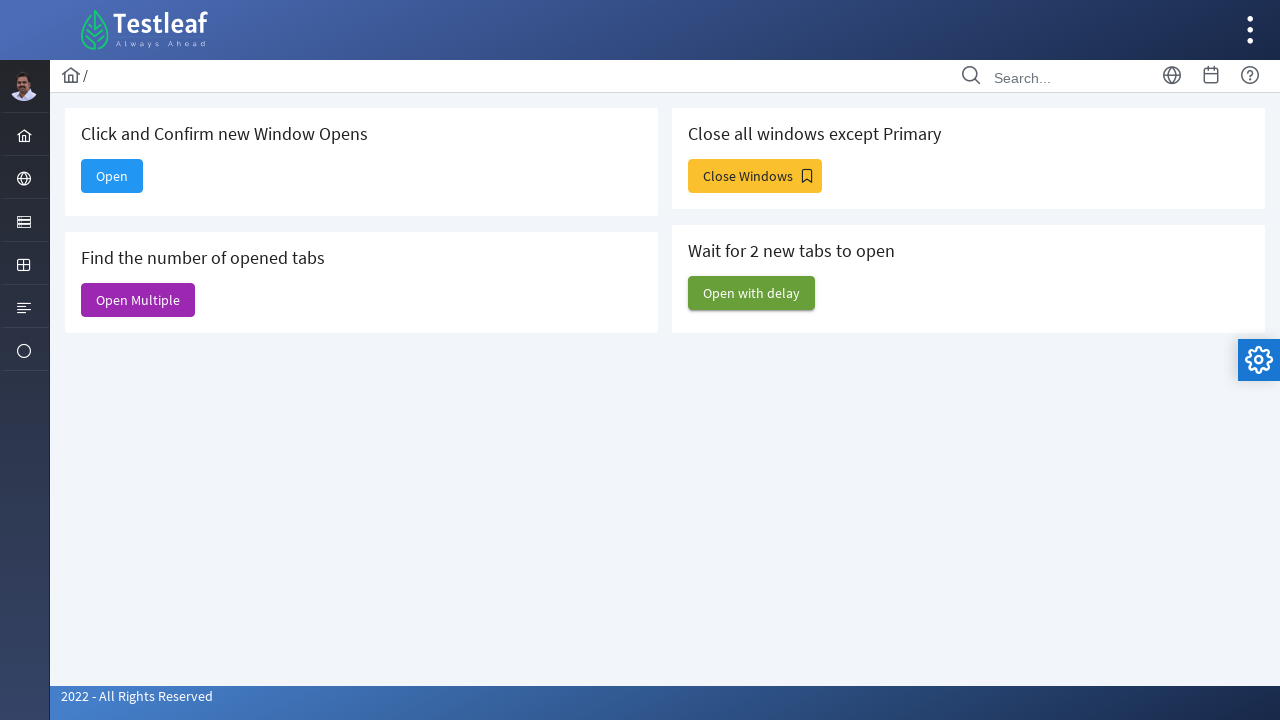

Waited for multiple windows to open
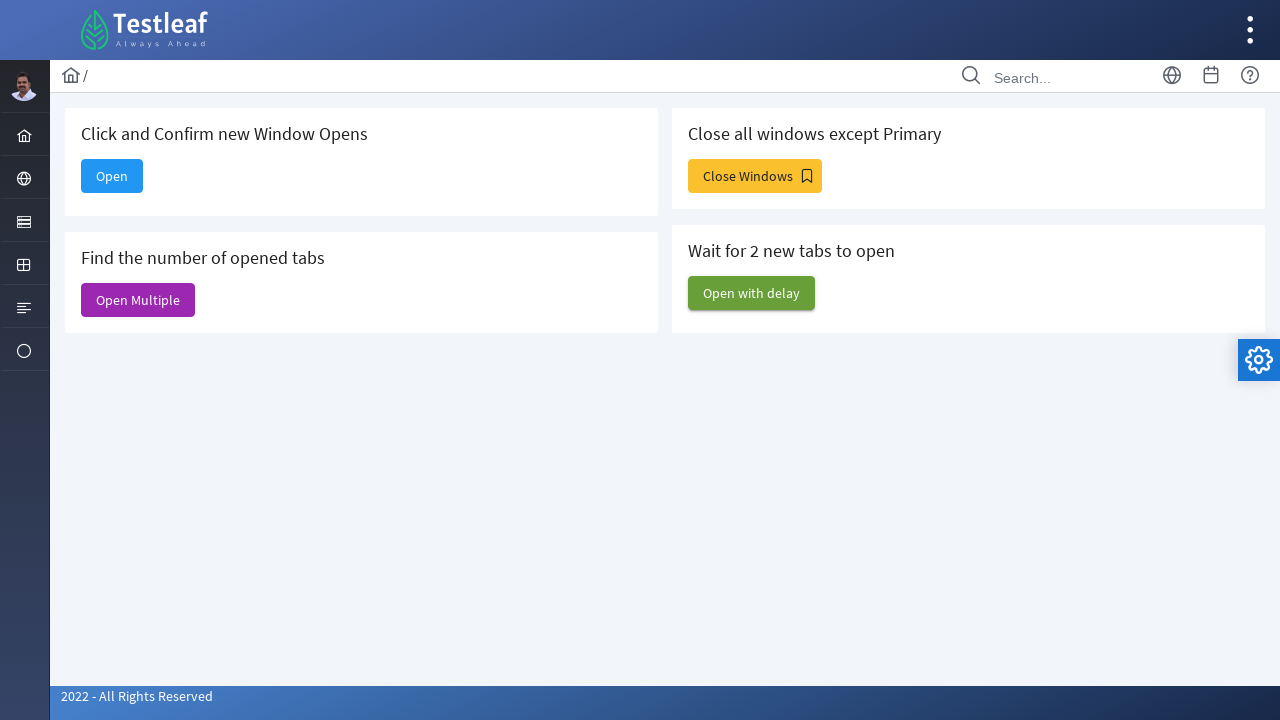

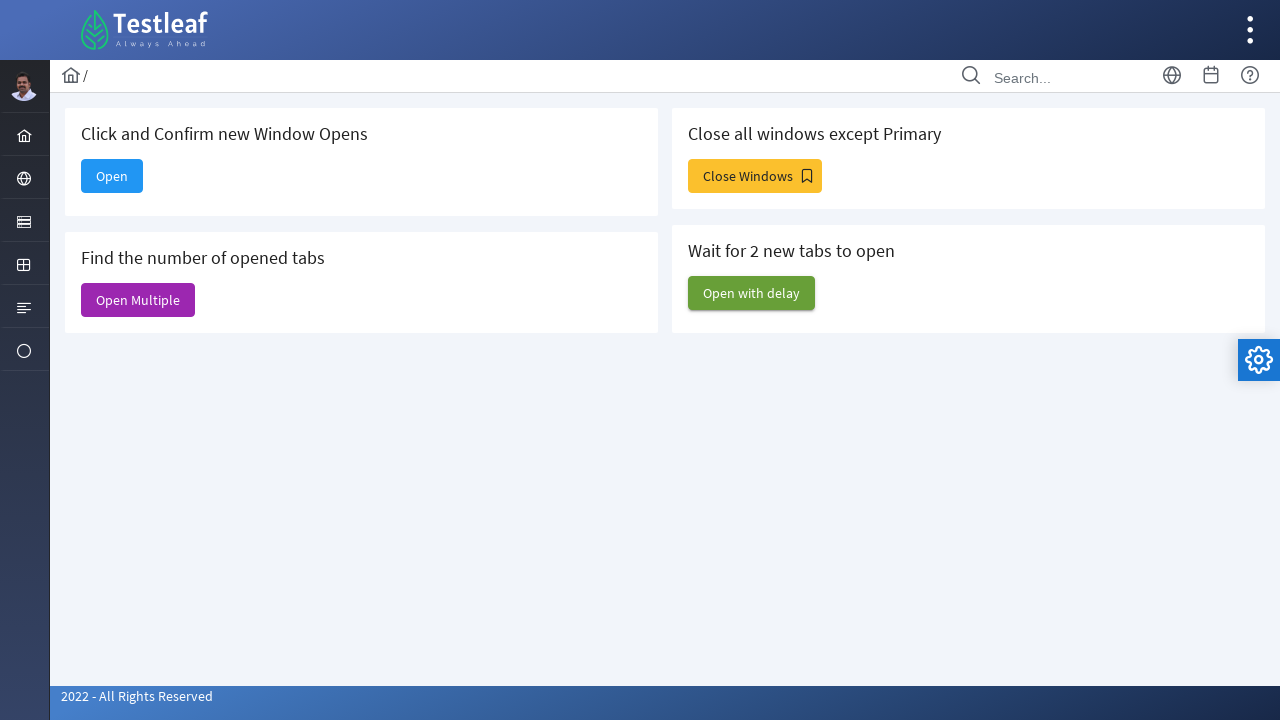